Tests click and hold functionality by selecting elements 1 through 4 in a grid using click and drag

Starting URL: http://jqueryui.com/resources/demos/selectable/display-grid.html

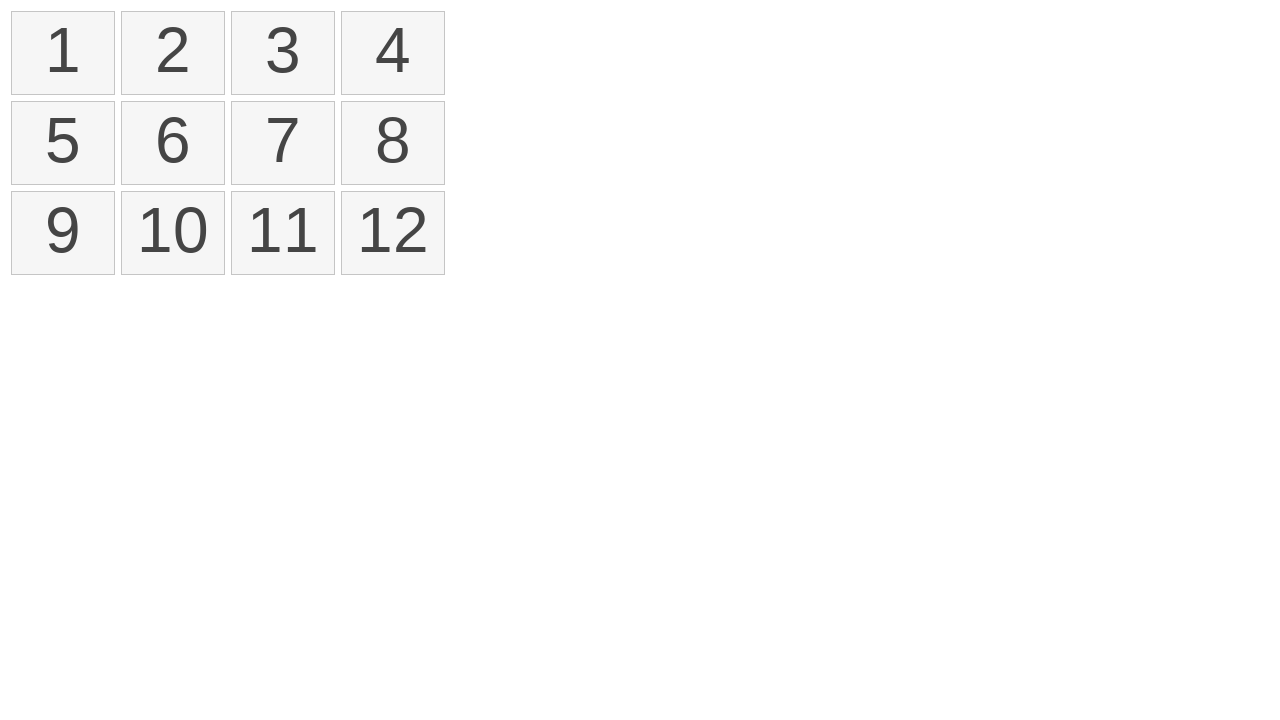

Retrieved all selectable list items from grid
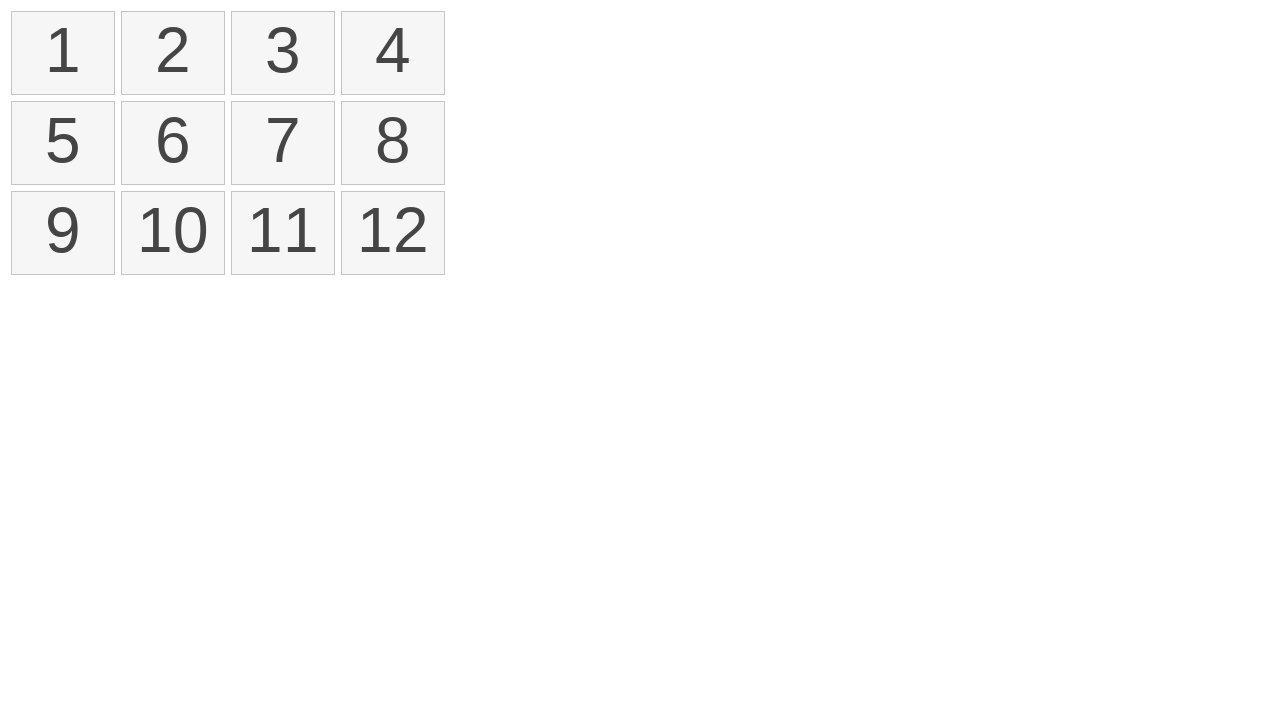

Performed click and drag from first element to fourth element to select range at (393, 53)
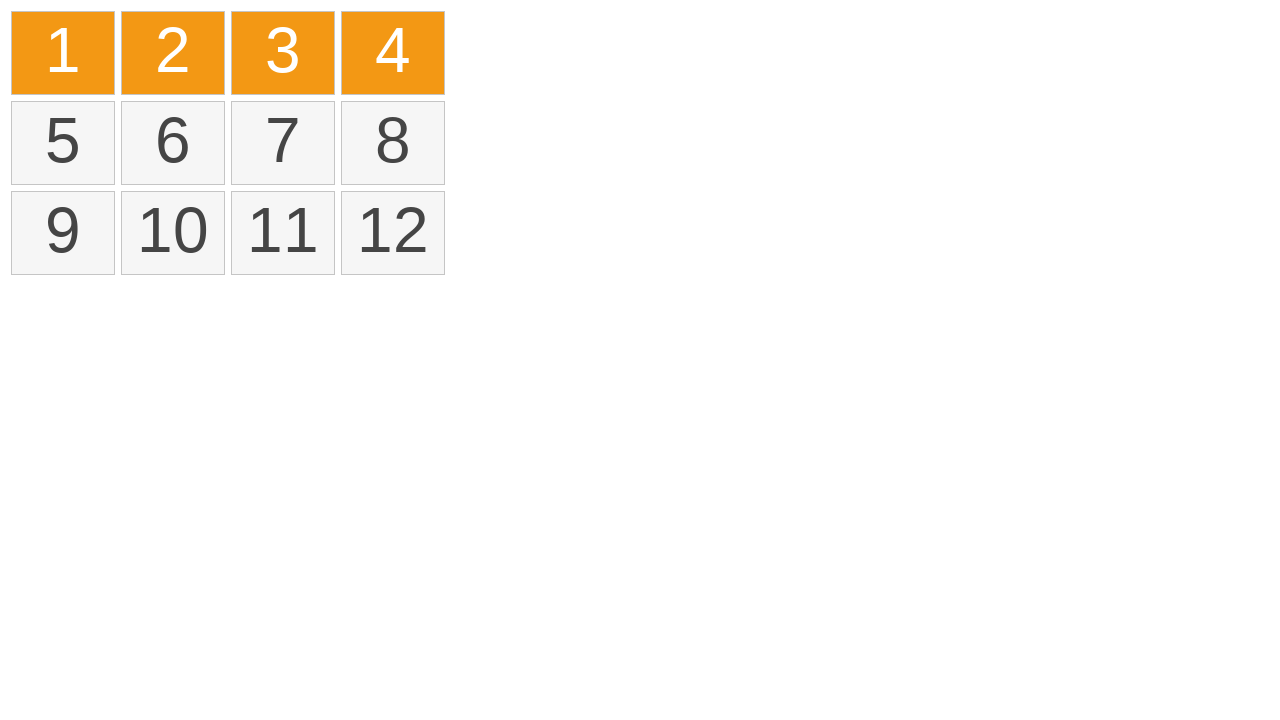

Counted selected elements: 4 elements have ui-selected class
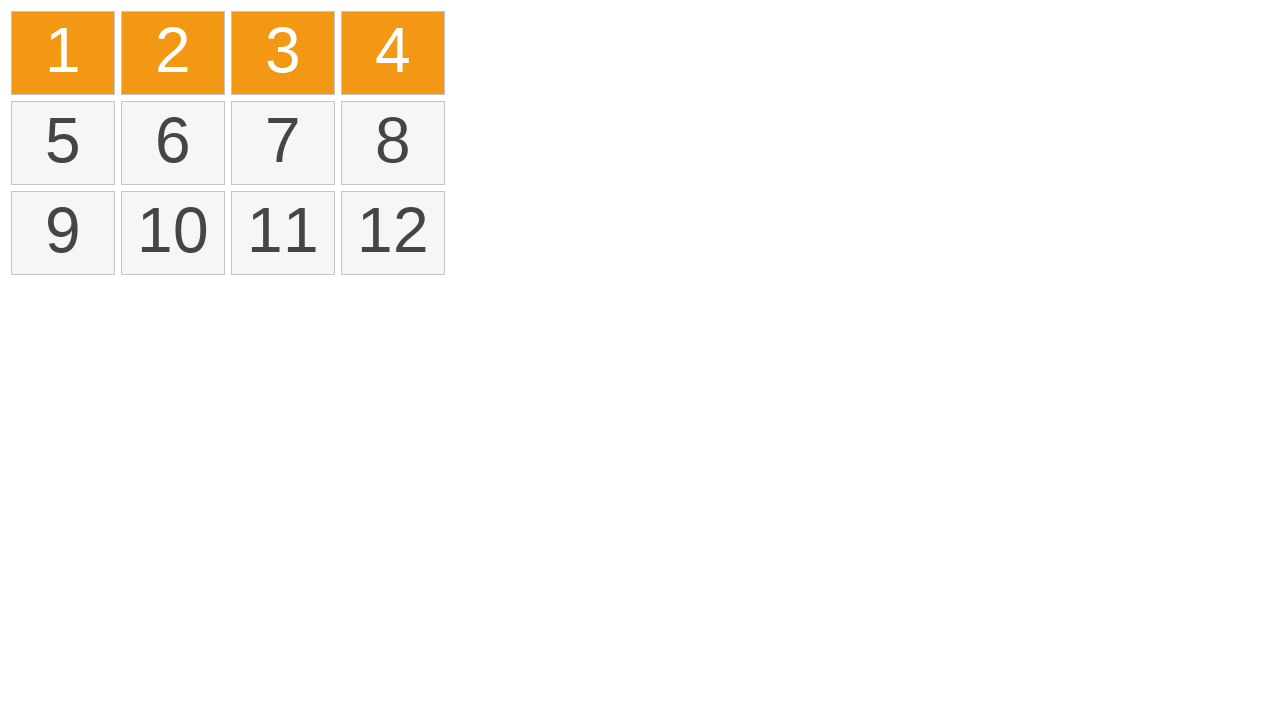

Assertion passed: exactly 4 elements are selected
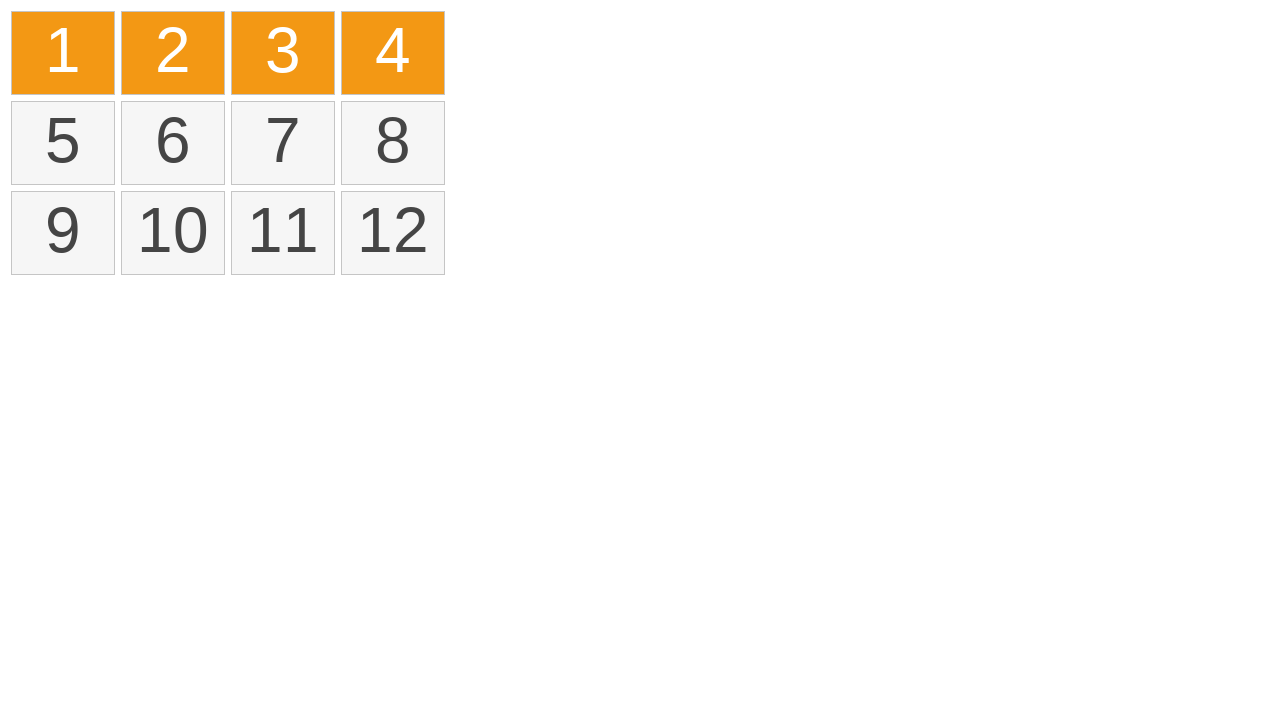

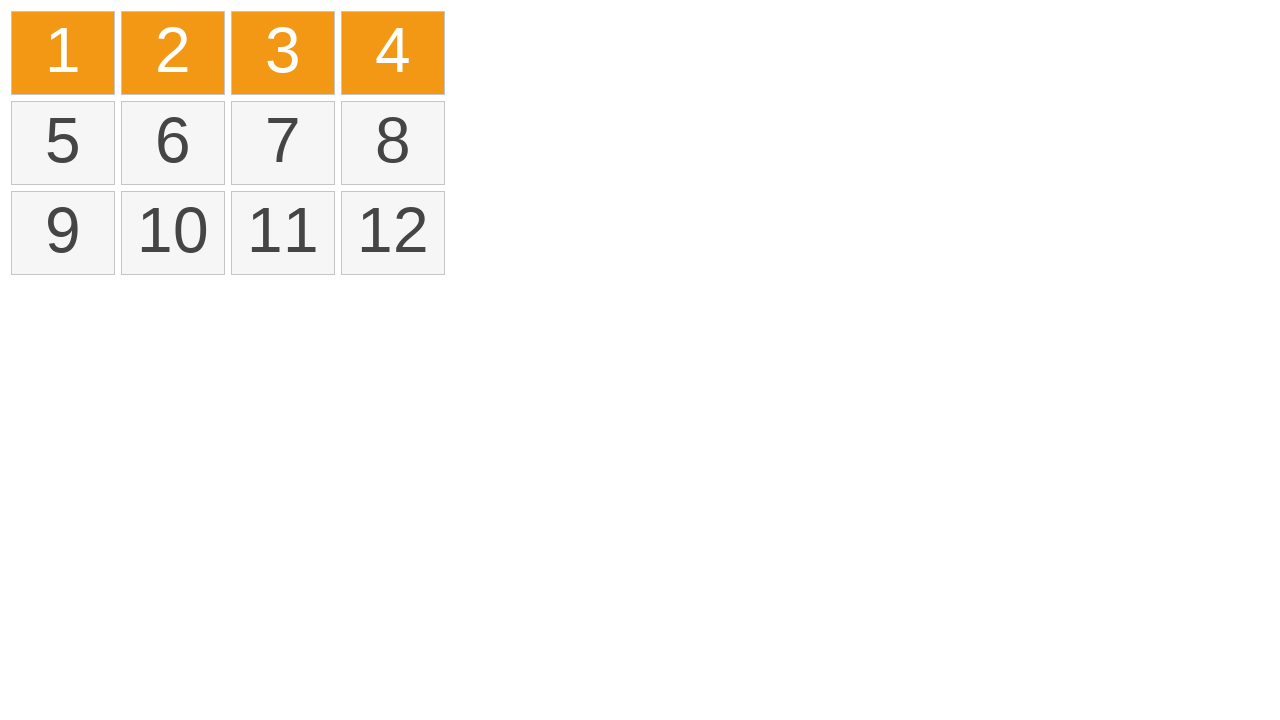